Tests checkbox functionality by clicking a checkbox, verifying its selected state, and then deselecting it if it's checked

Starting URL: https://rahulshettyacademy.com/AutomationPractice/

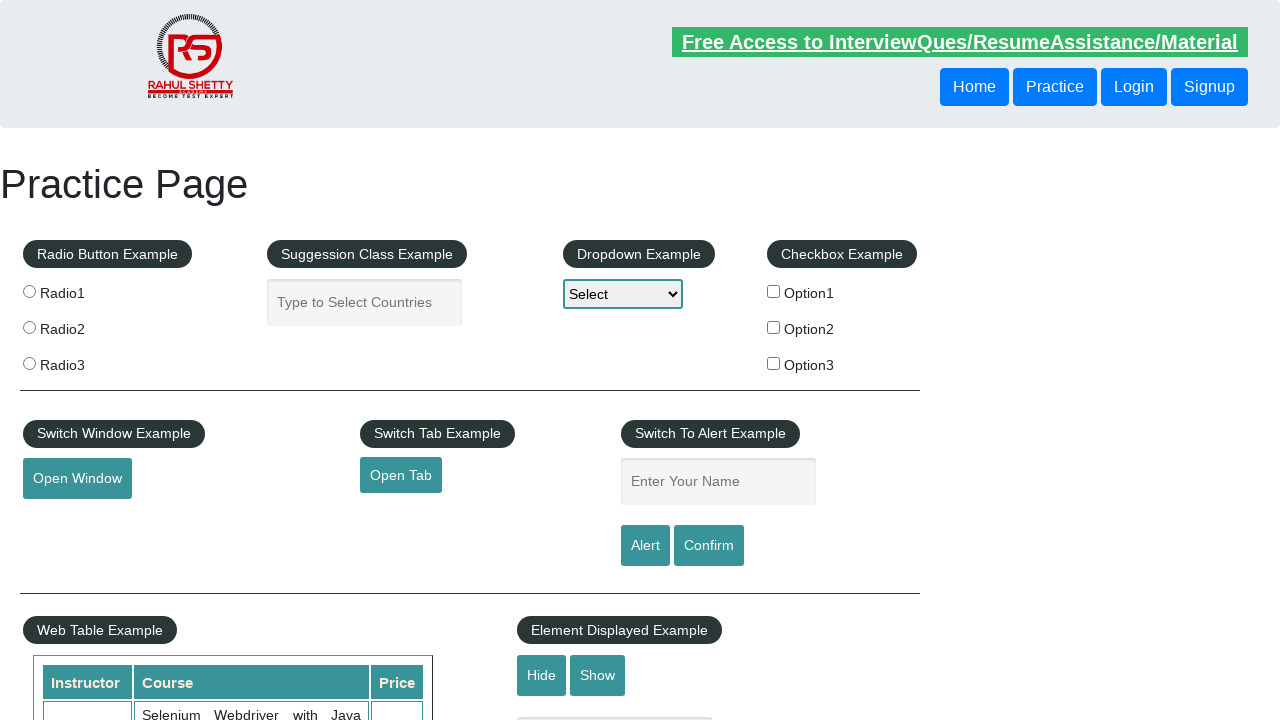

Clicked on the checkbox example section header at (842, 254) on xpath=//legend[text()='Checkbox Example']
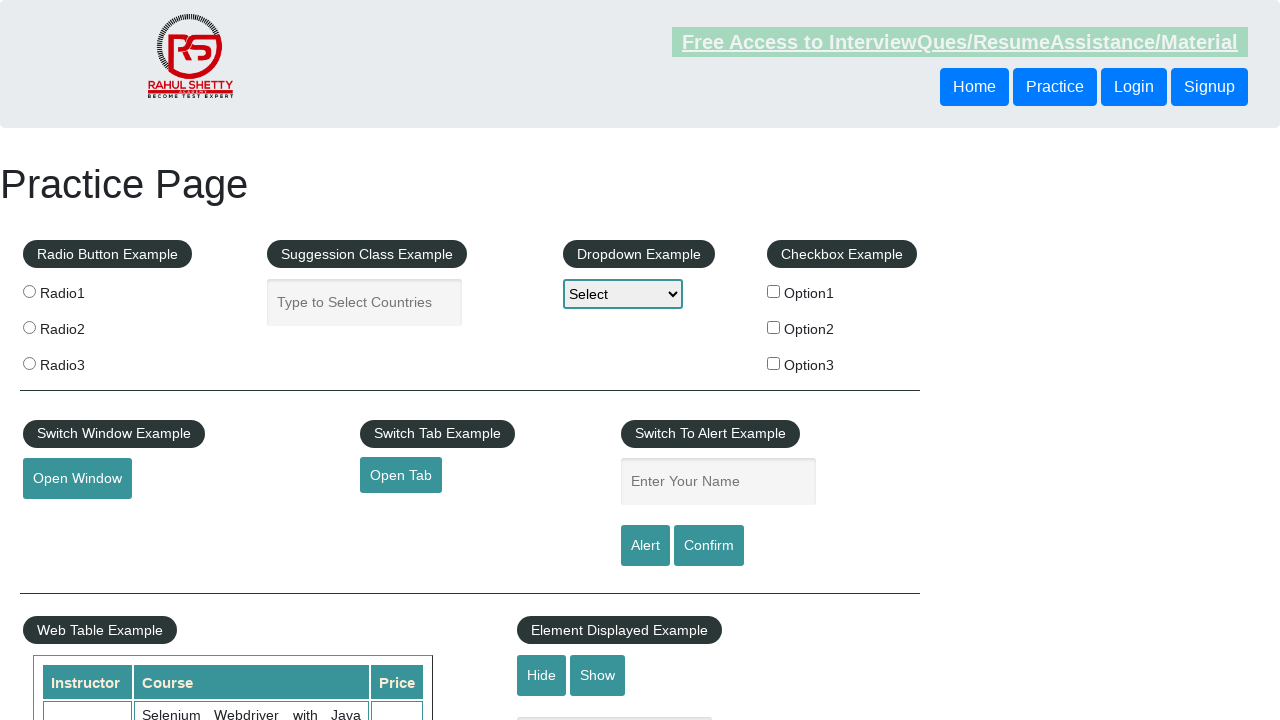

Clicked checkbox option 1 at (774, 291) on input#checkBoxOption1
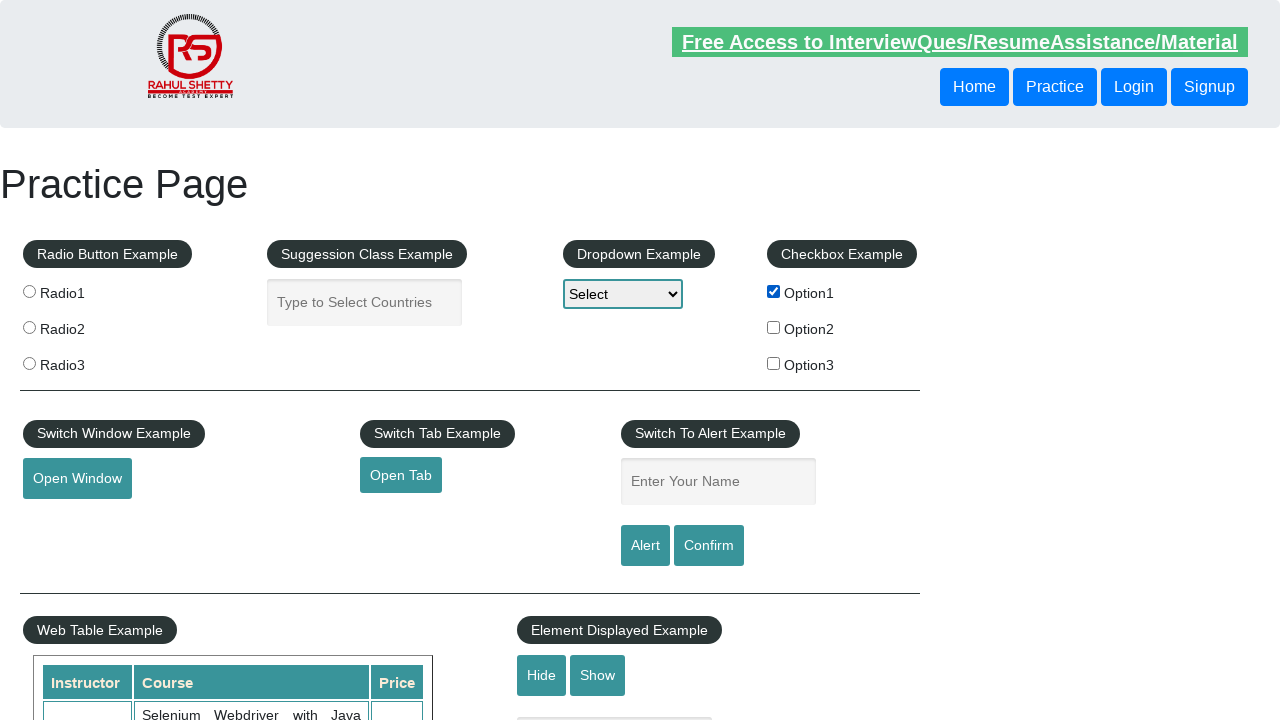

Verified checkbox option 1 is selected
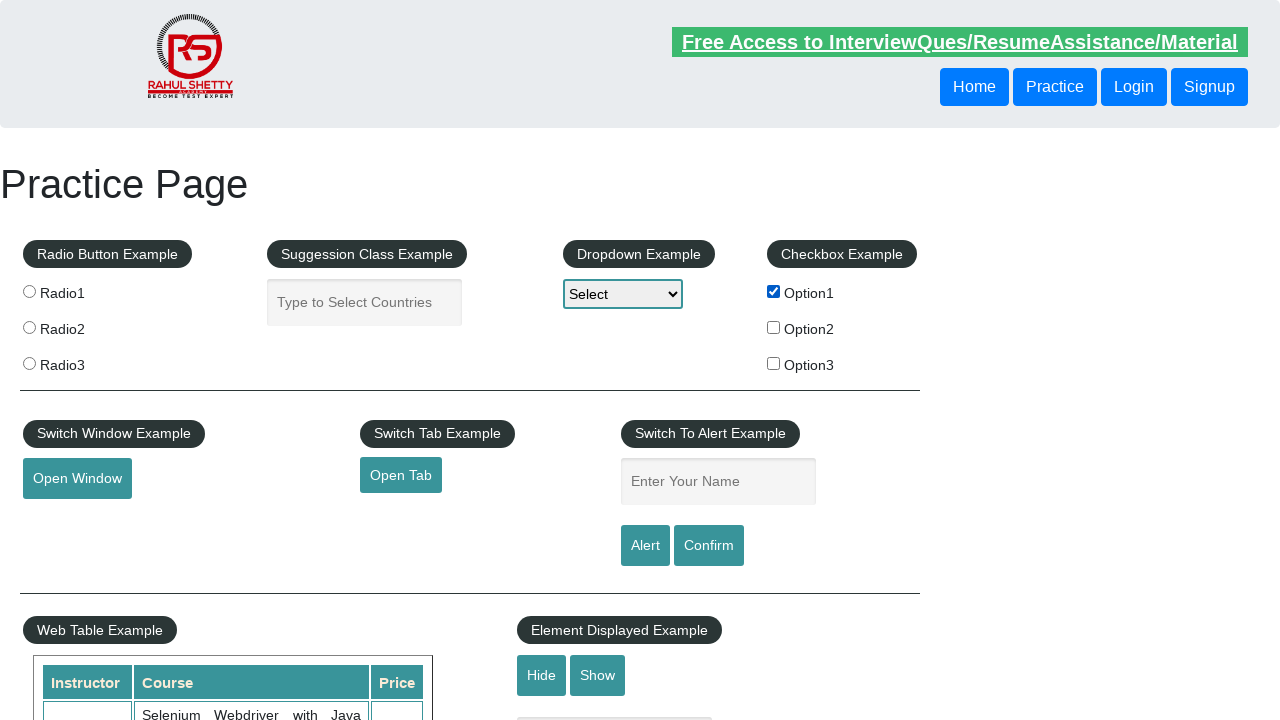

Deselected checkbox option 1 at (774, 291) on input#checkBoxOption1
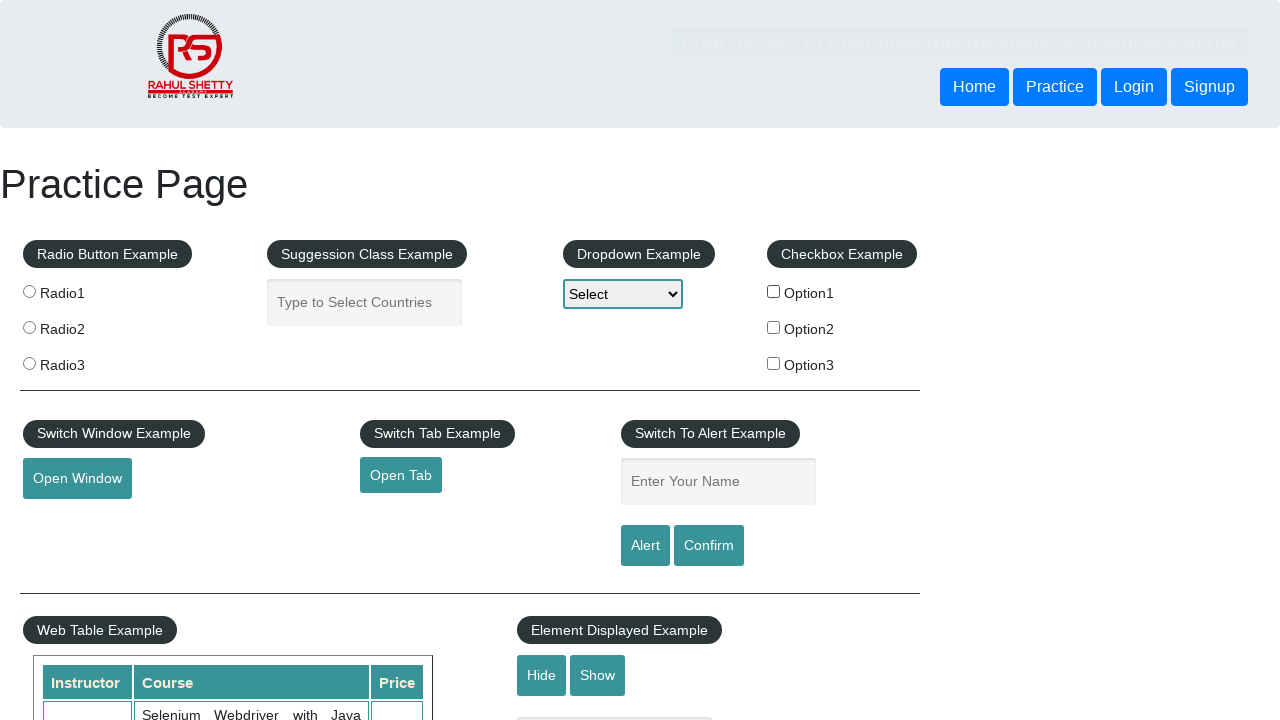

Verified checkboxes are present on the page
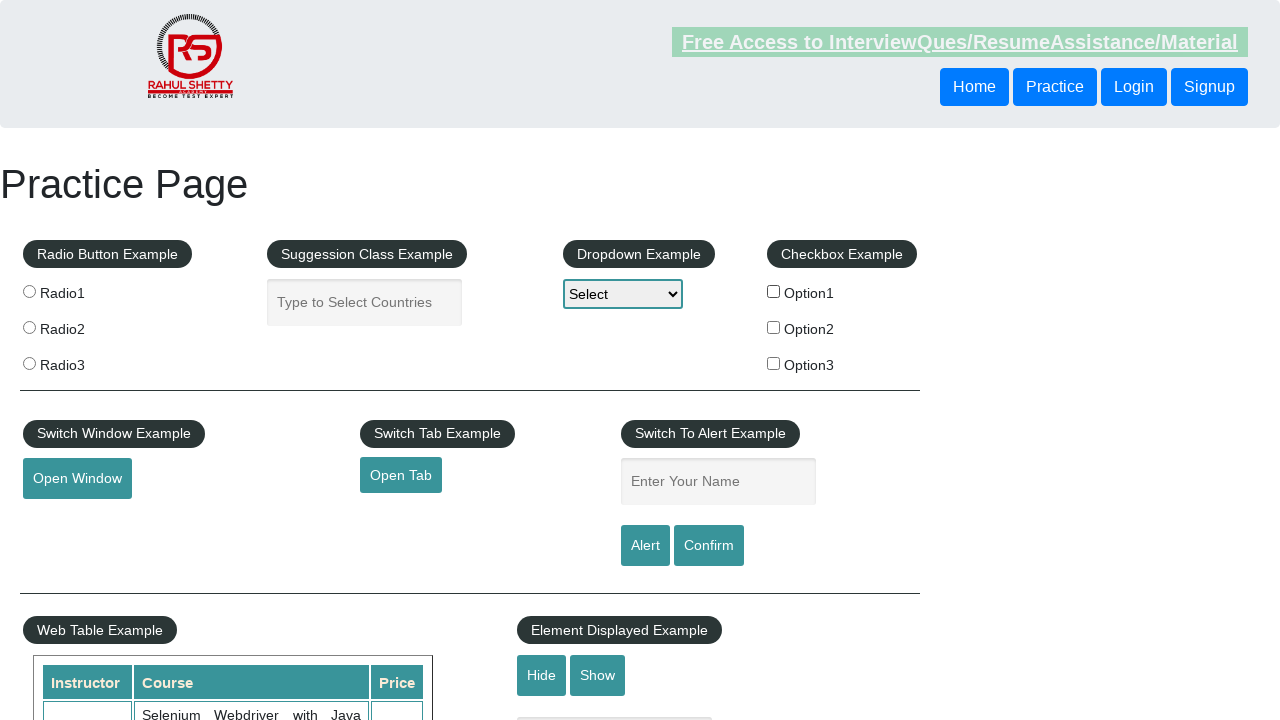

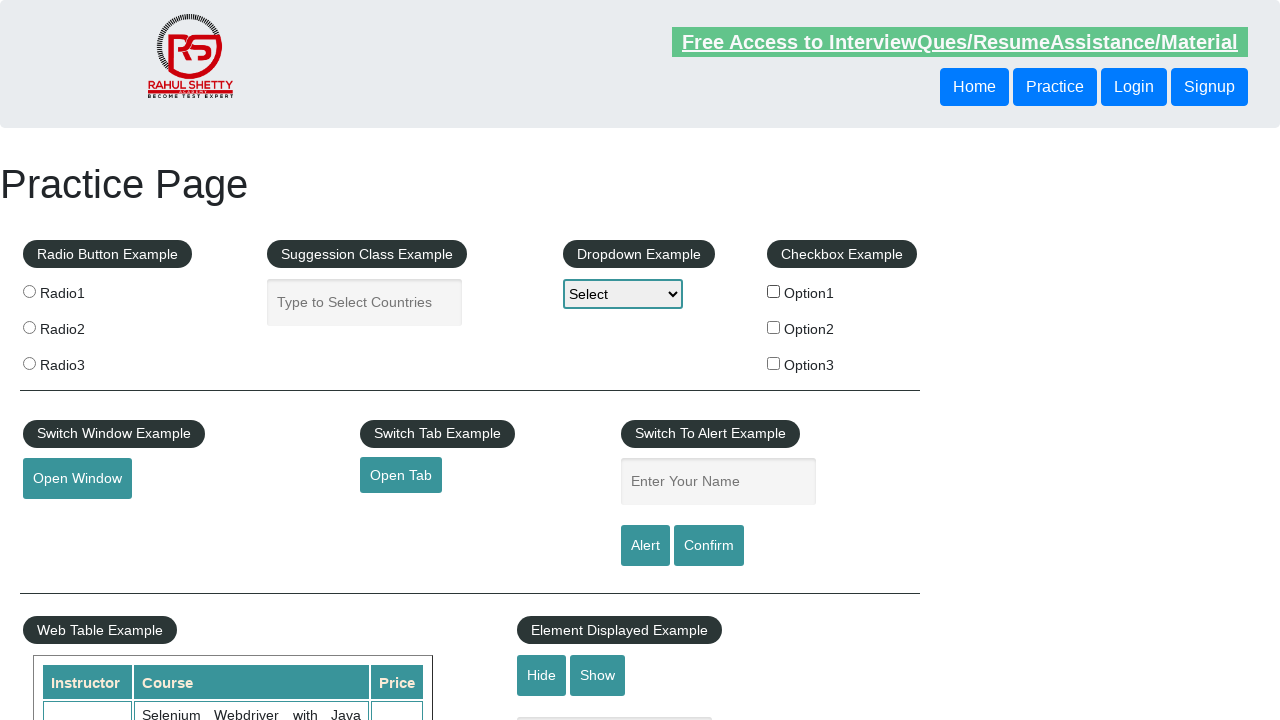